Tests navigation to Browse Languages menu and then clicking the 0-9 submenu, verifying URL contains "0.html"

Starting URL: http://www.99-bottles-of-beer.net/

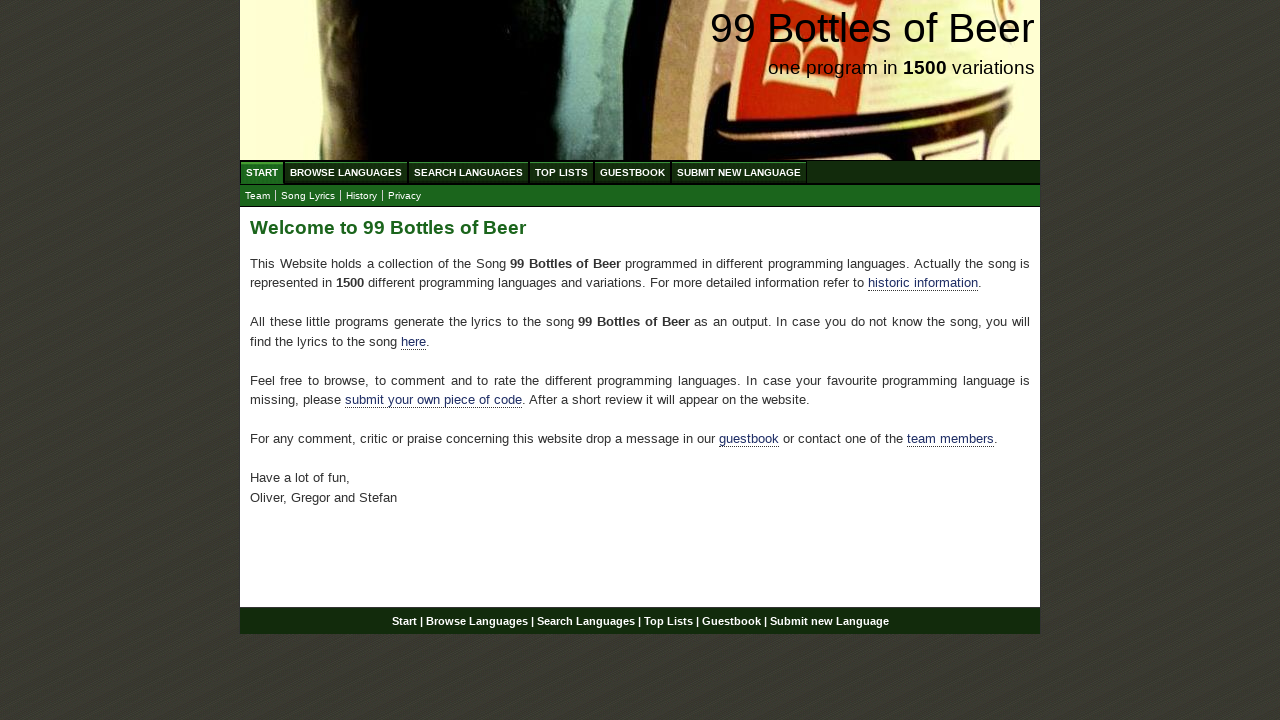

Clicked Browse Languages menu at (346, 172) on text=Browse Languages
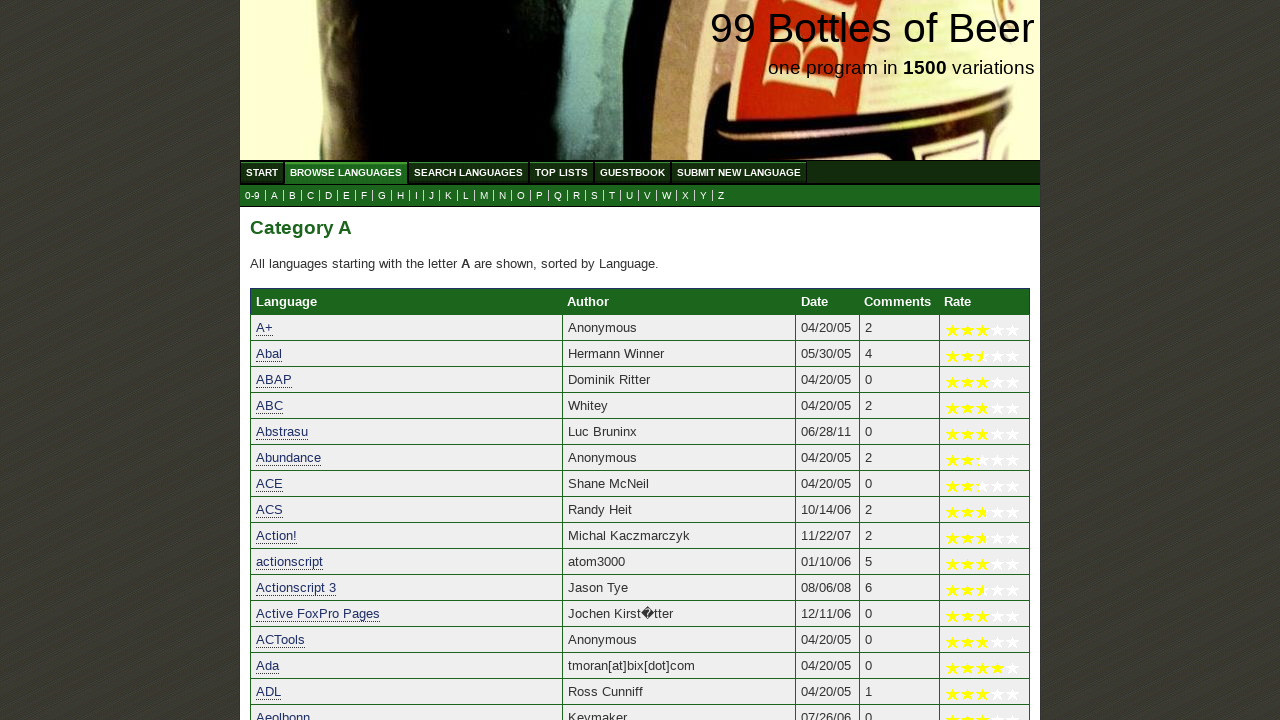

Clicked 0-9 submenu at (252, 196) on text=0-9
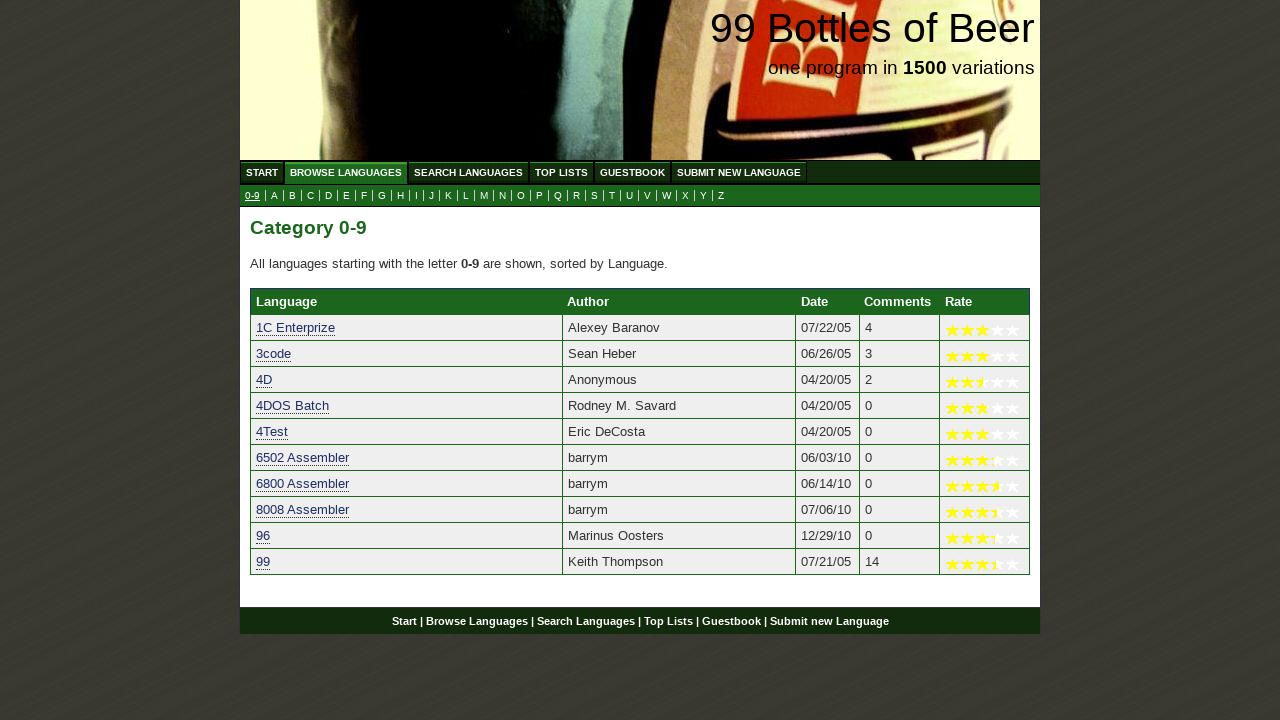

Verified URL contains '0.html'
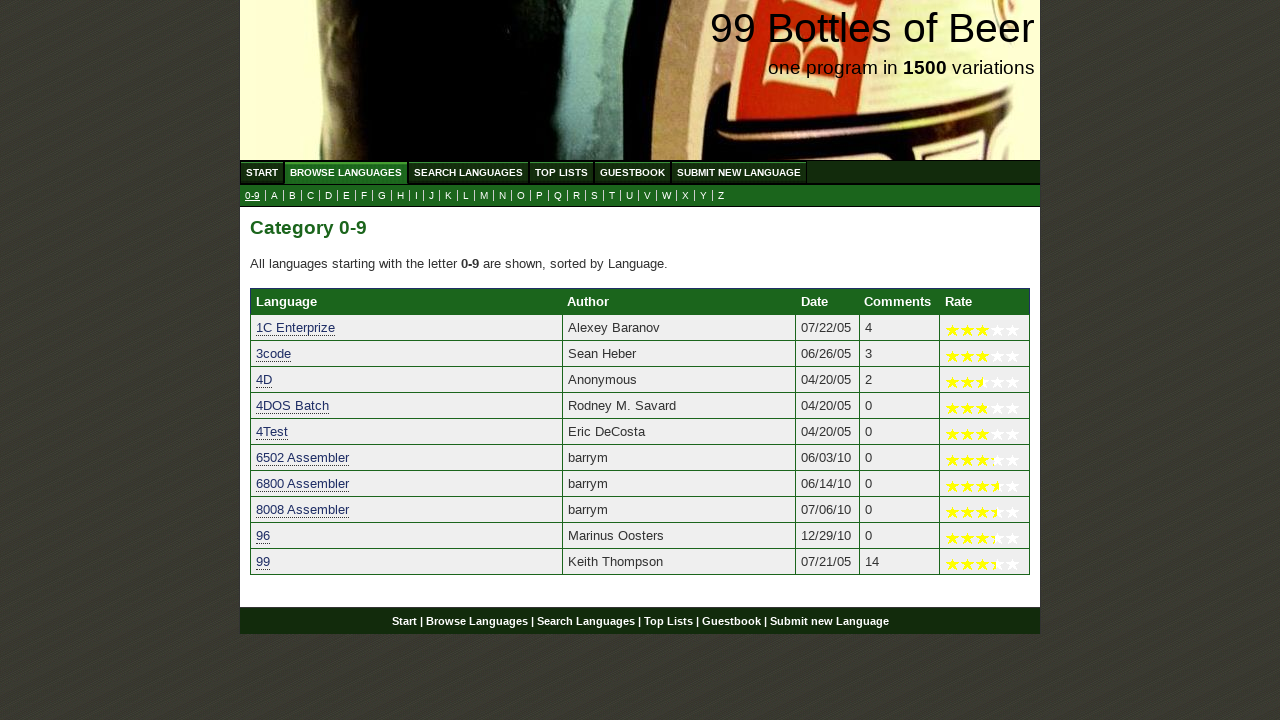

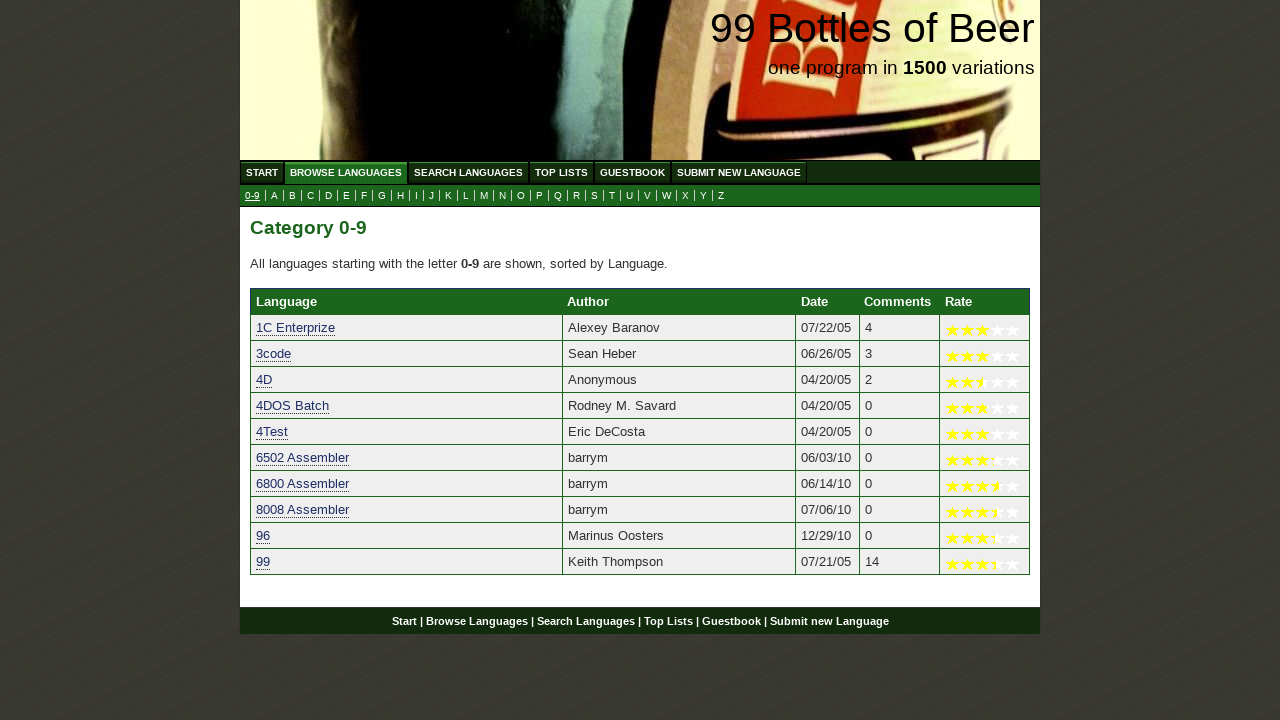